Tests login form error handling by attempting to login with invalid credentials and verifying the error message

Starting URL: http://the-internet.herokuapp.com/login

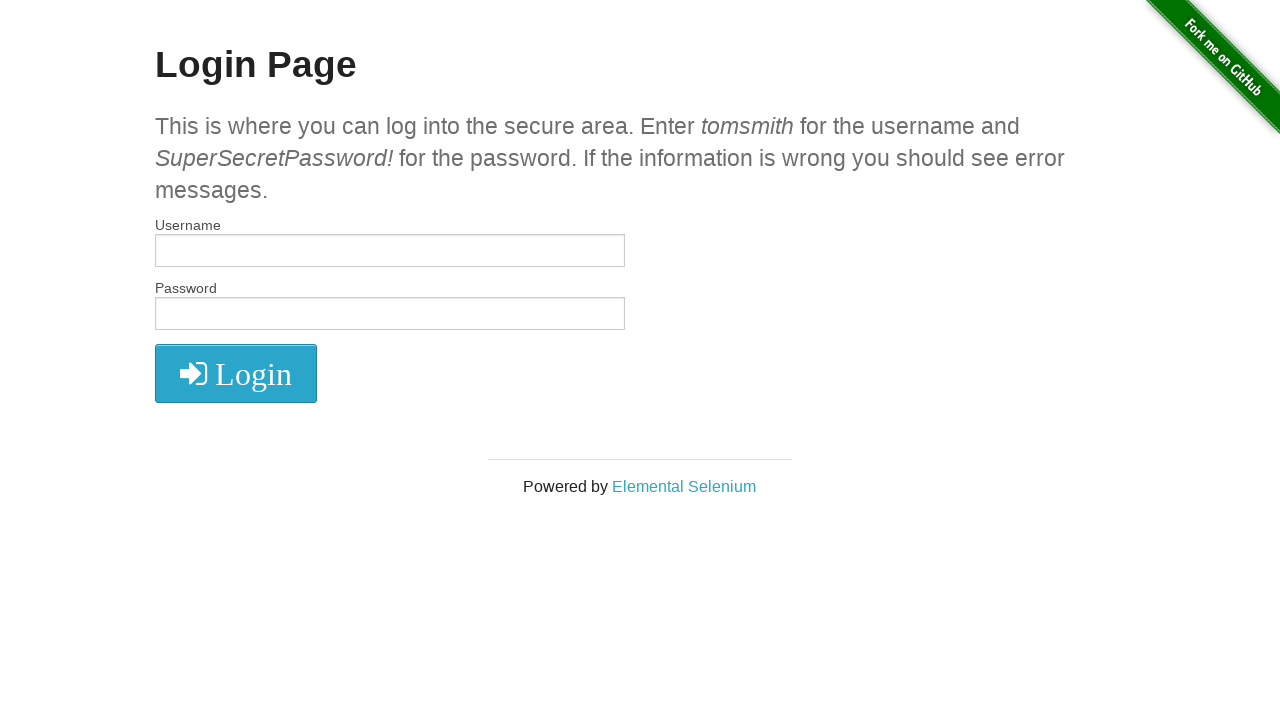

Filled username field with 'invaliduser123' on #username
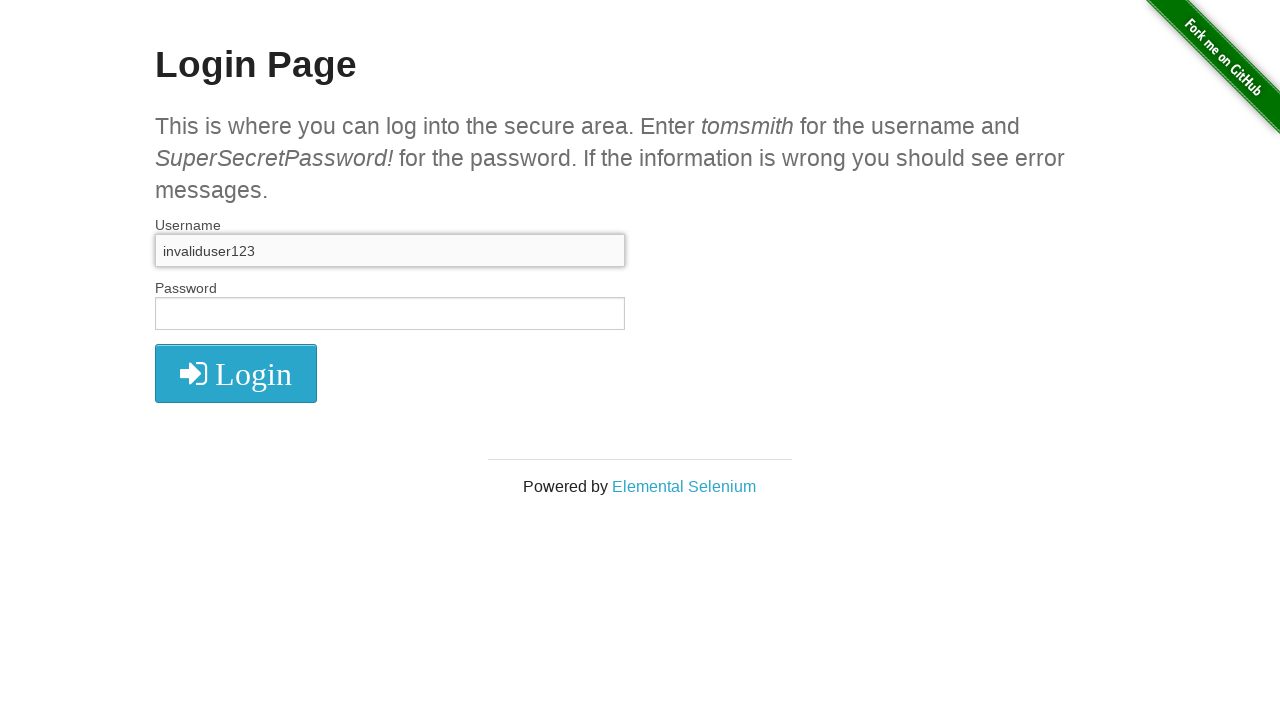

Filled password field with 'wrongpass456' on #password
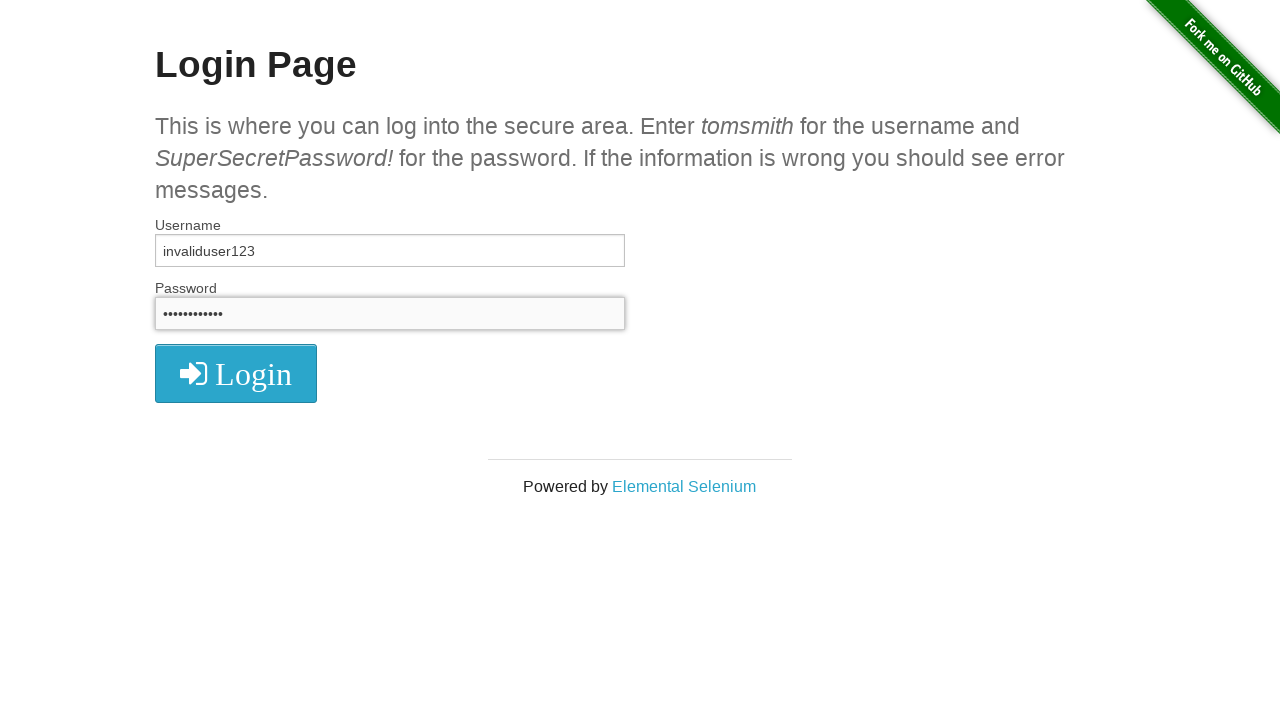

Clicked login button at (236, 373) on .radius
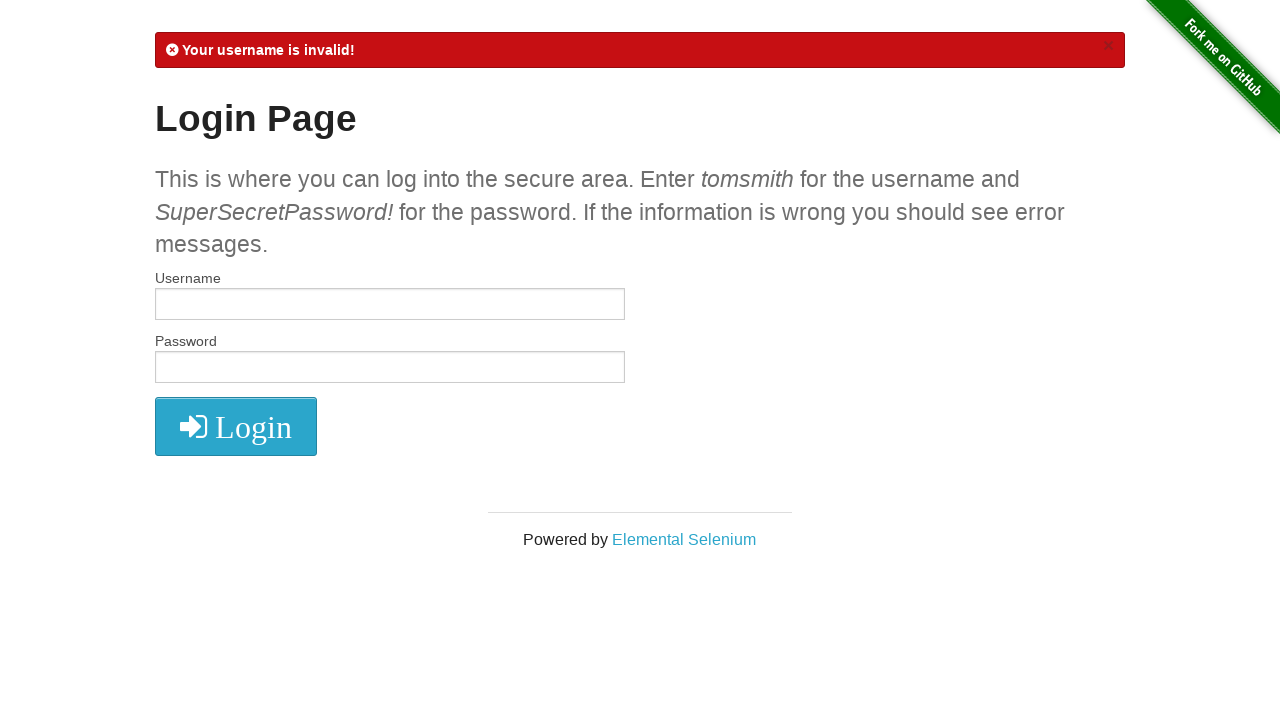

Error message element appeared
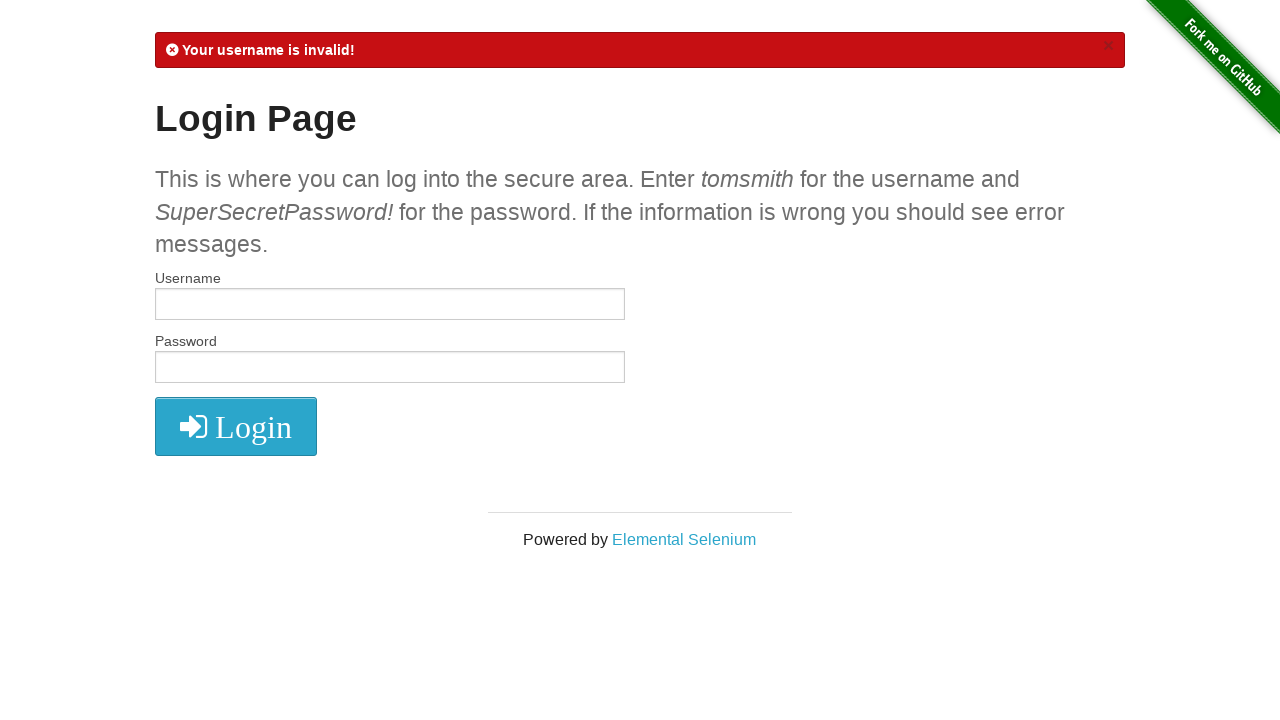

Retrieved error message text: '
            Your username is invalid!
            ×
          '
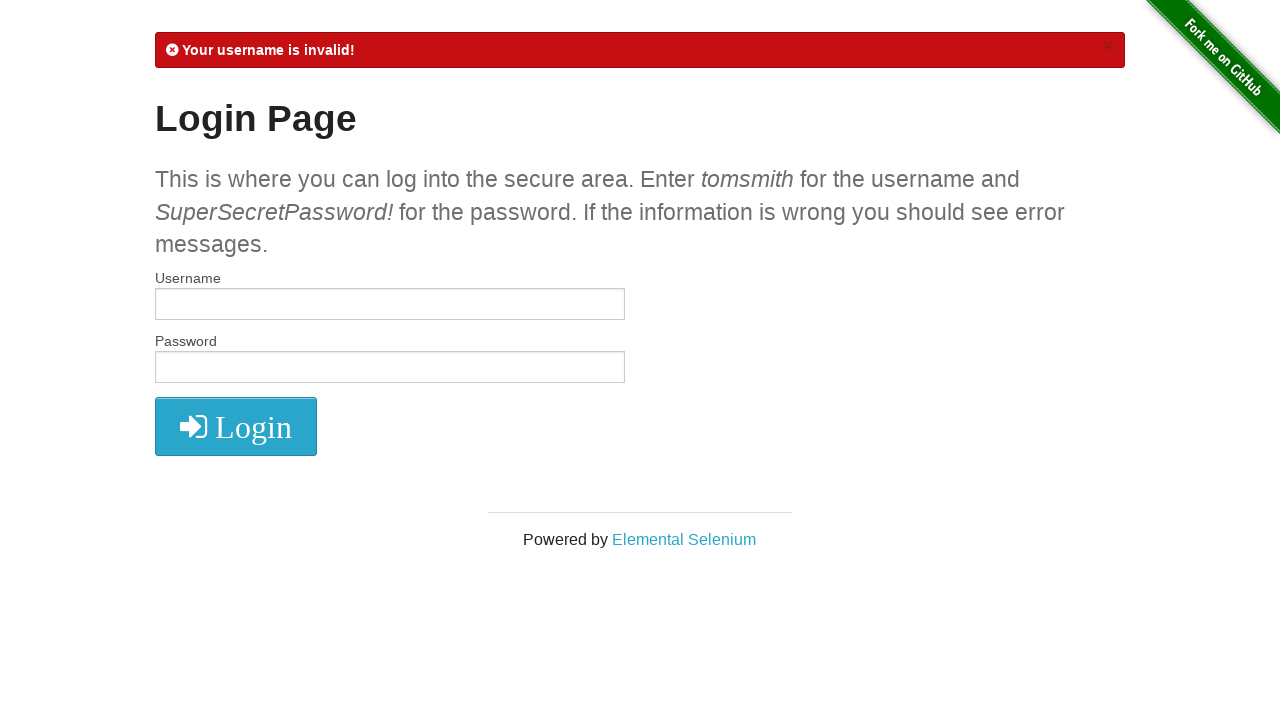

Verified error message contains expected validation text
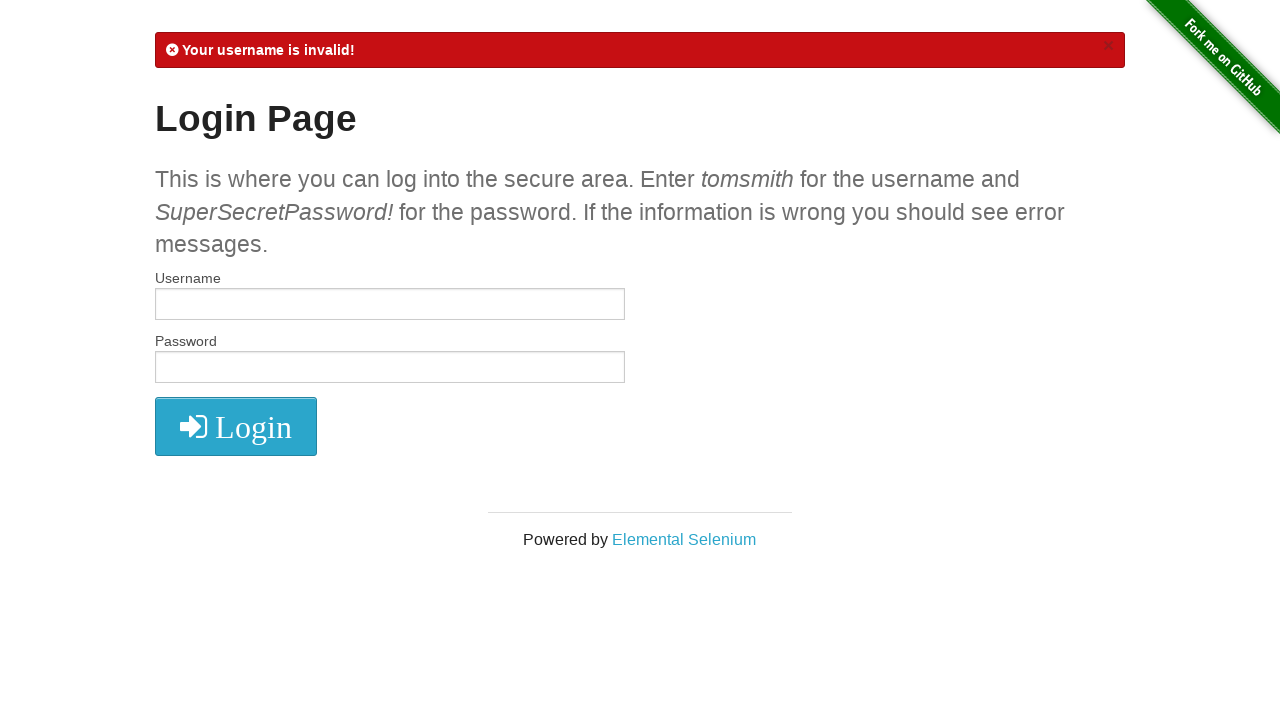

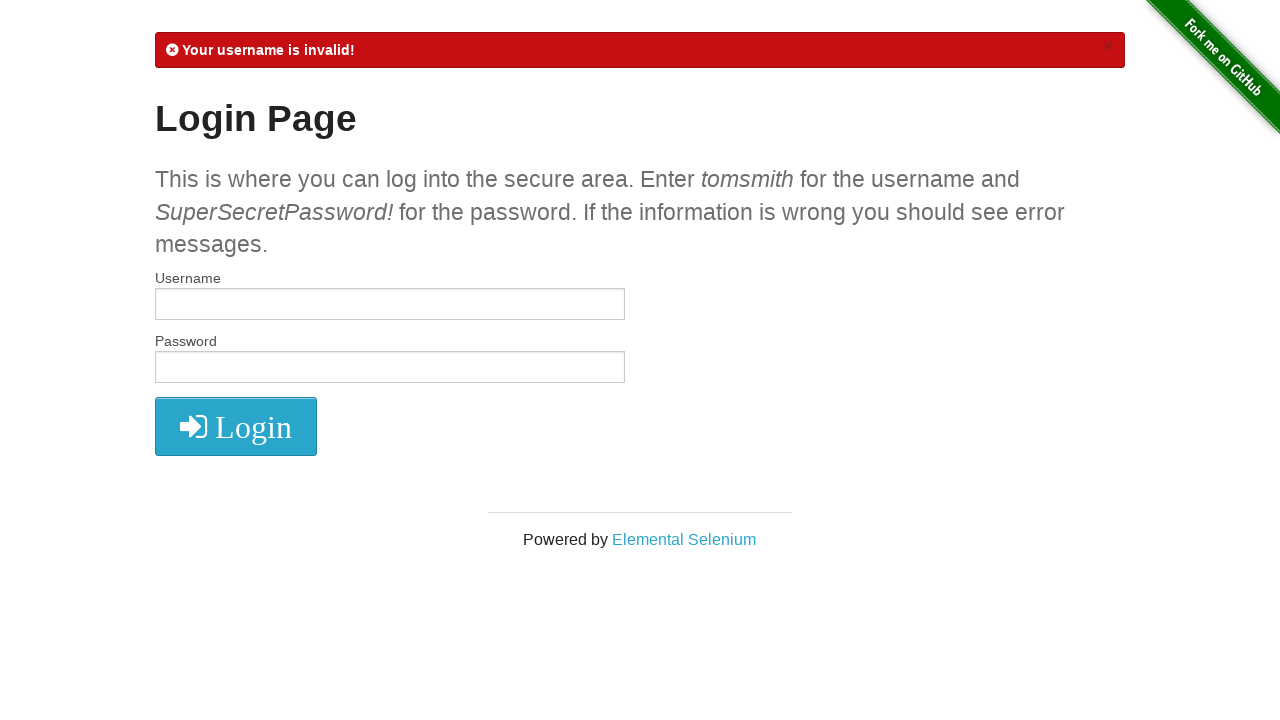